Navigates to an automation practice page and interacts with a table element to verify its structure including row and column counts

Starting URL: https://www.rahulshettyacademy.com/AutomationPractice/

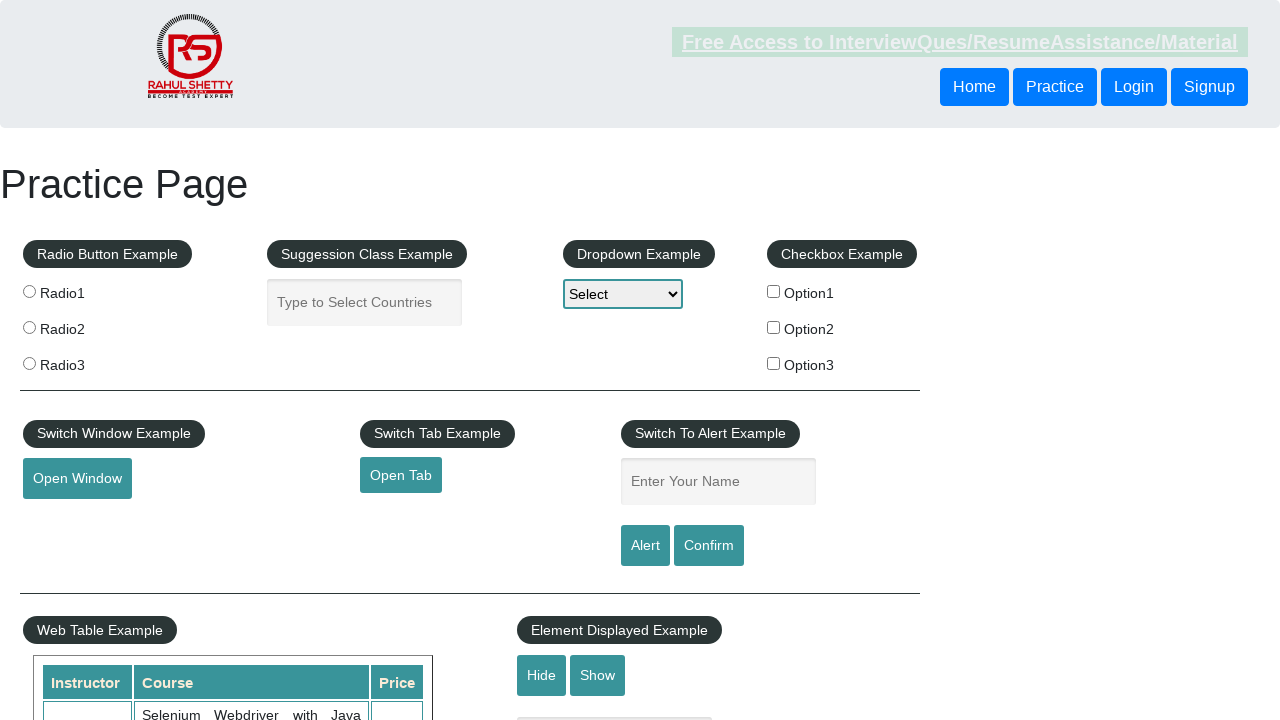

Waited for table with id 'product' and name 'courses' to be visible
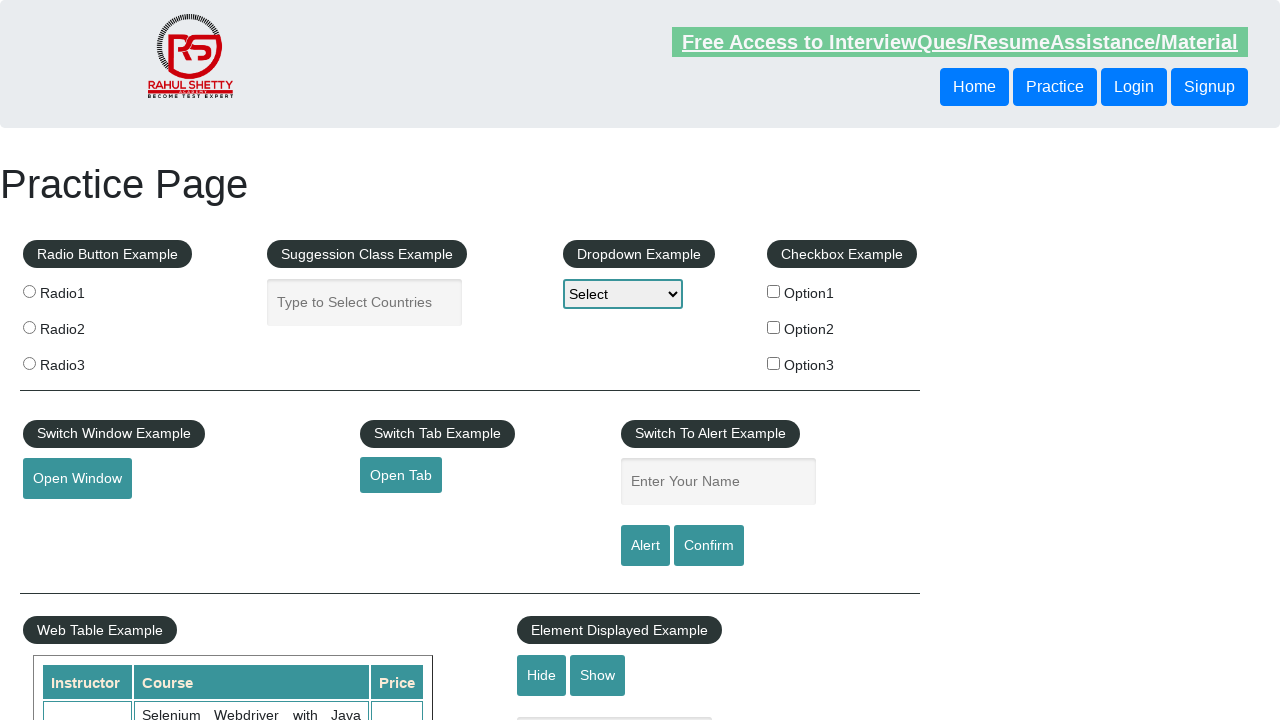

Located the courses table element
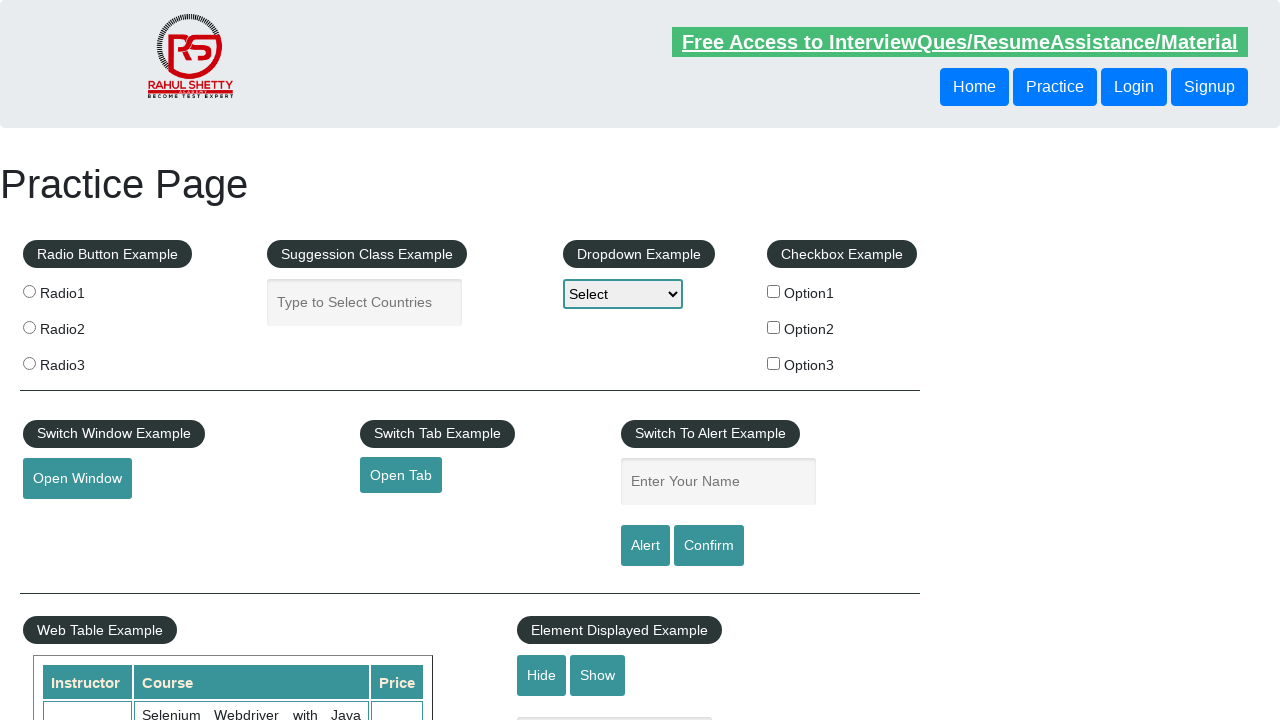

Located all table rows
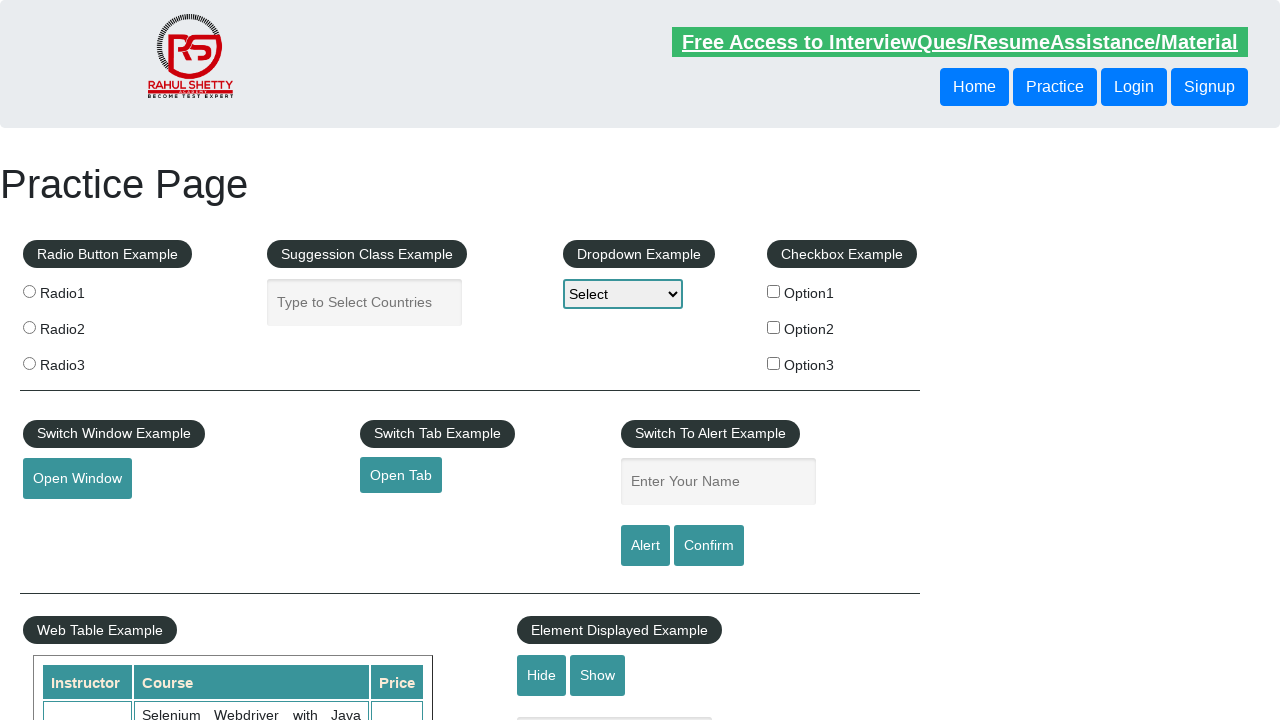

Waited for first table row to be ready
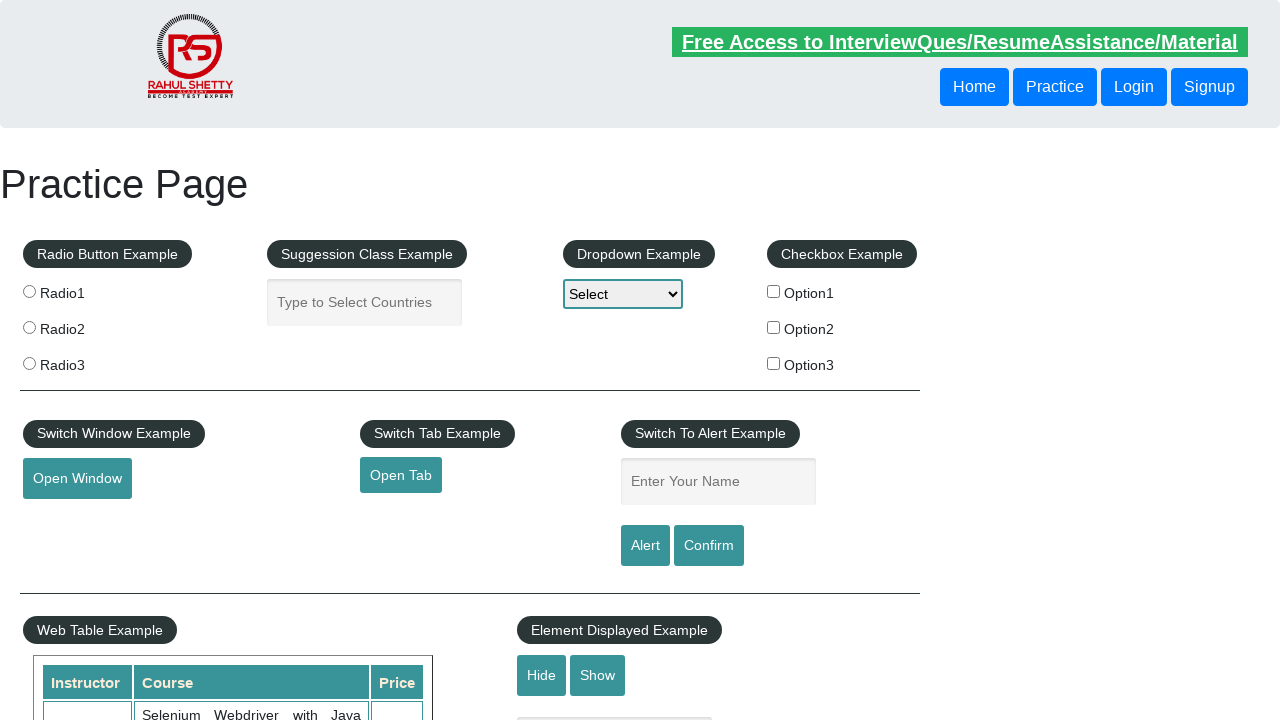

Located all header cells in the first row
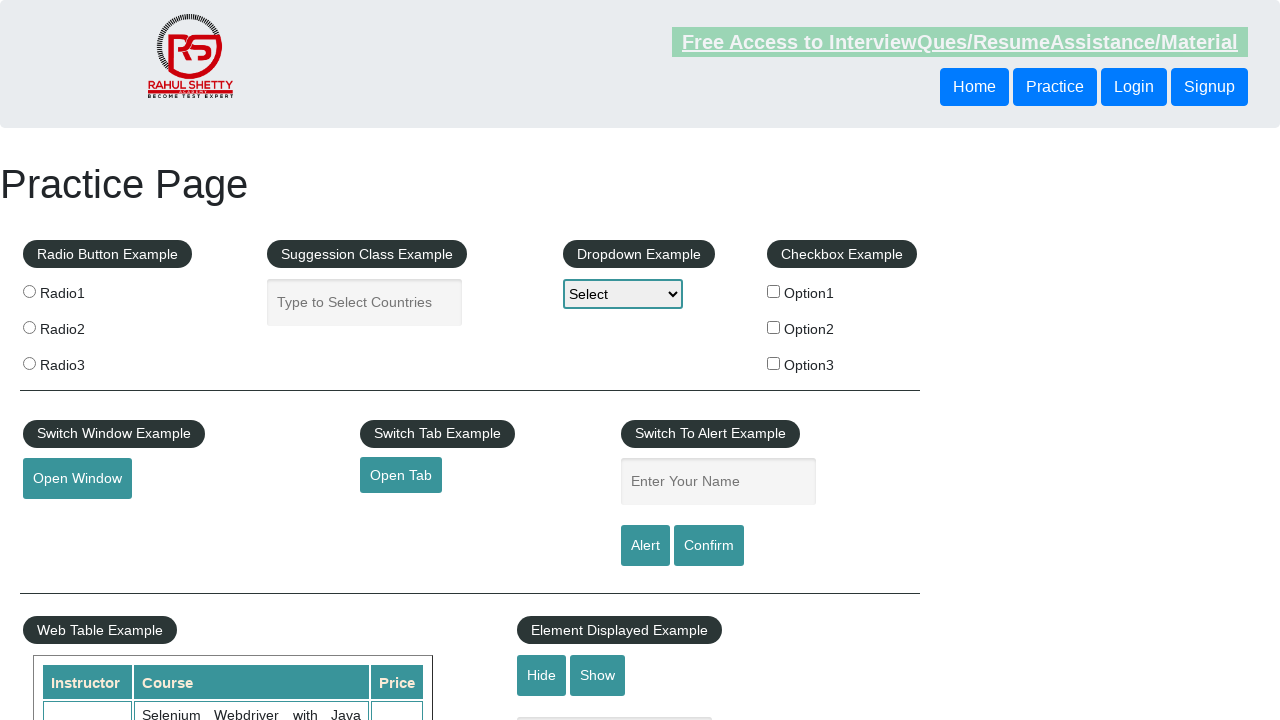

Waited for first header cell to be ready
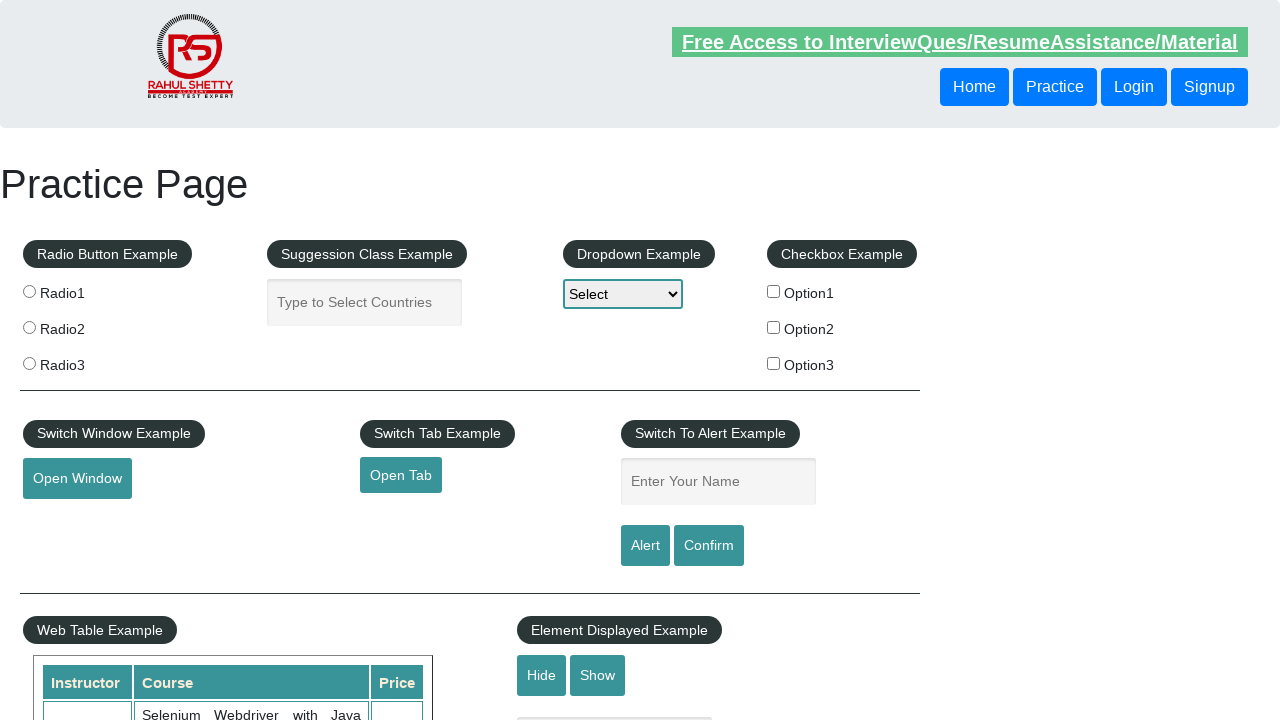

Located the third row (index 2) of the table
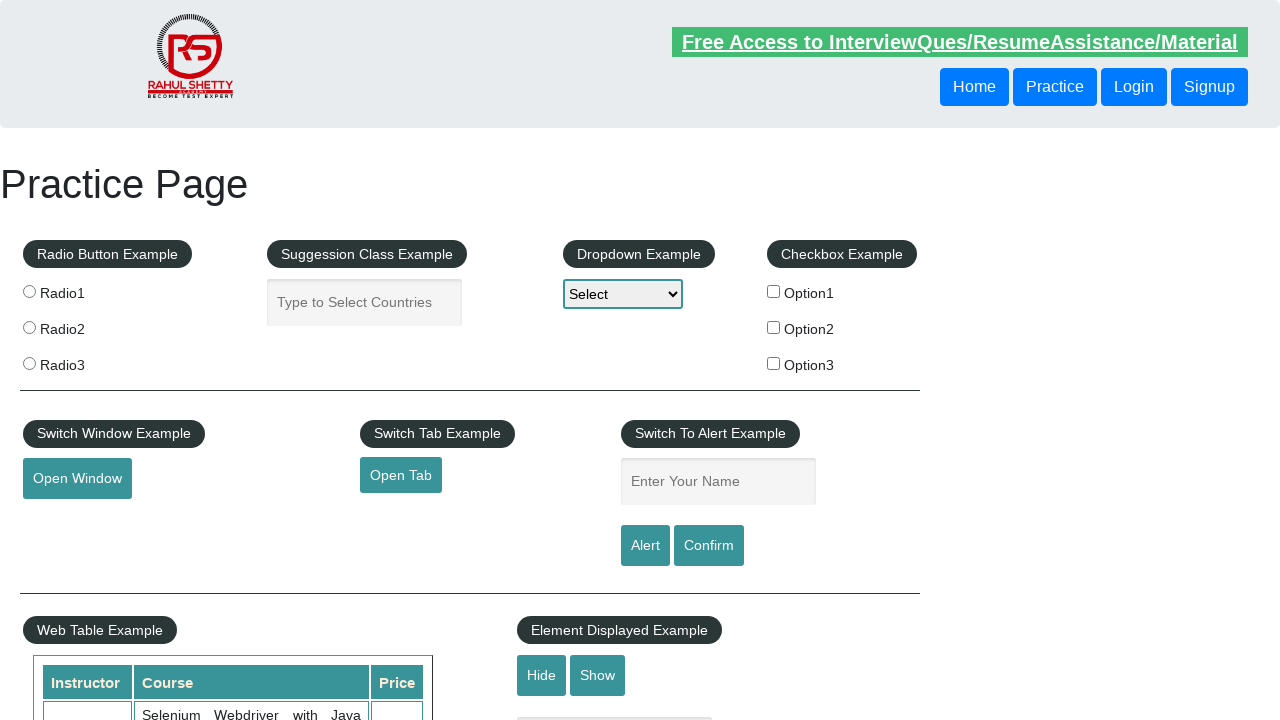

Located all data cells in the third row
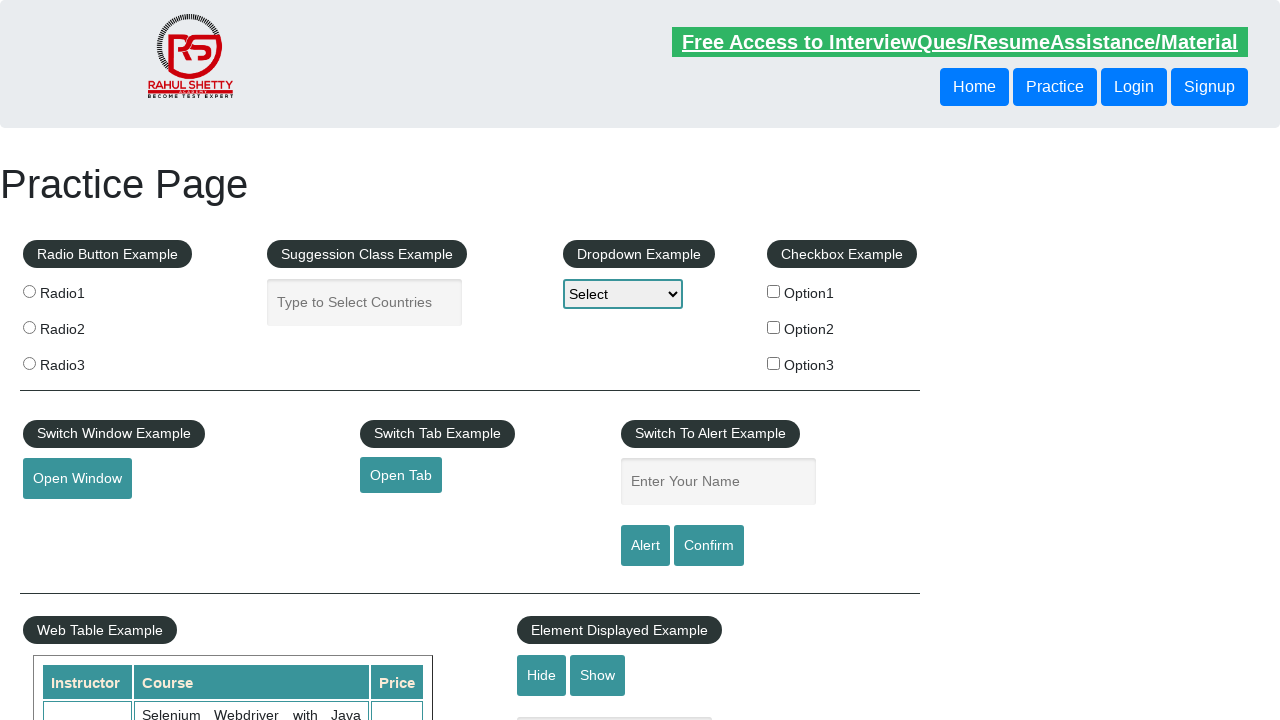

Waited for first data cell in third row to be ready
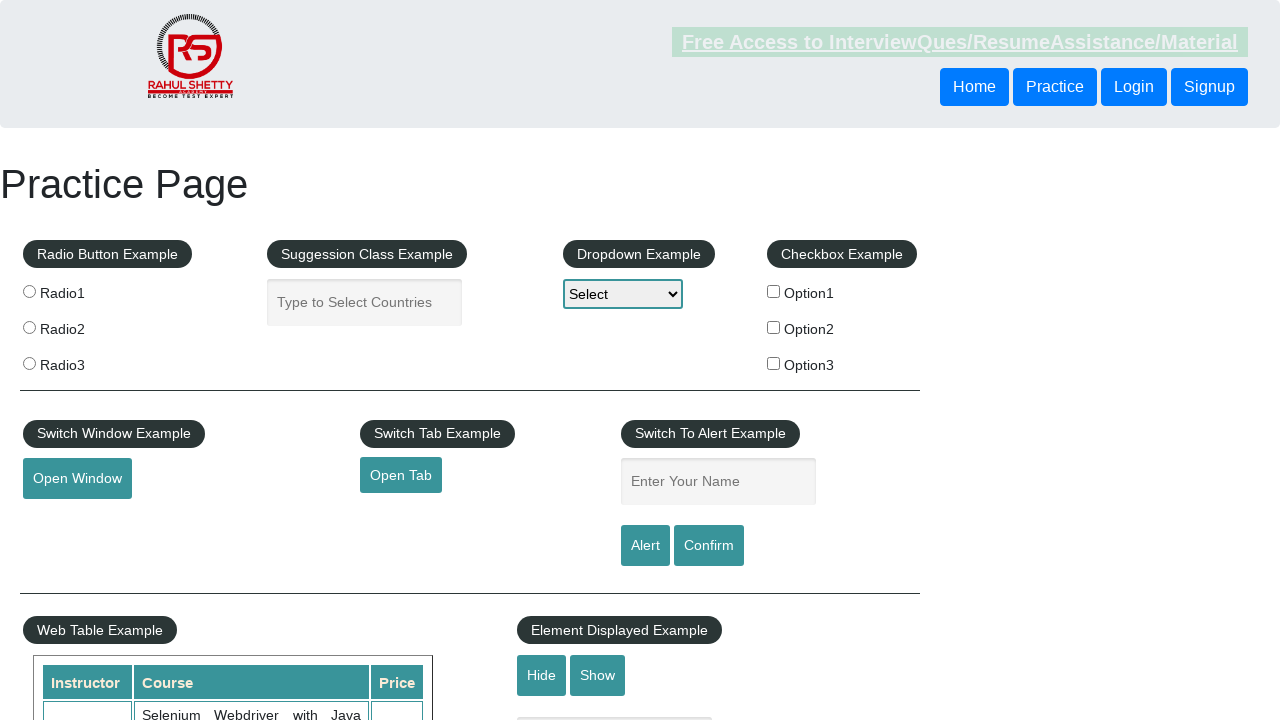

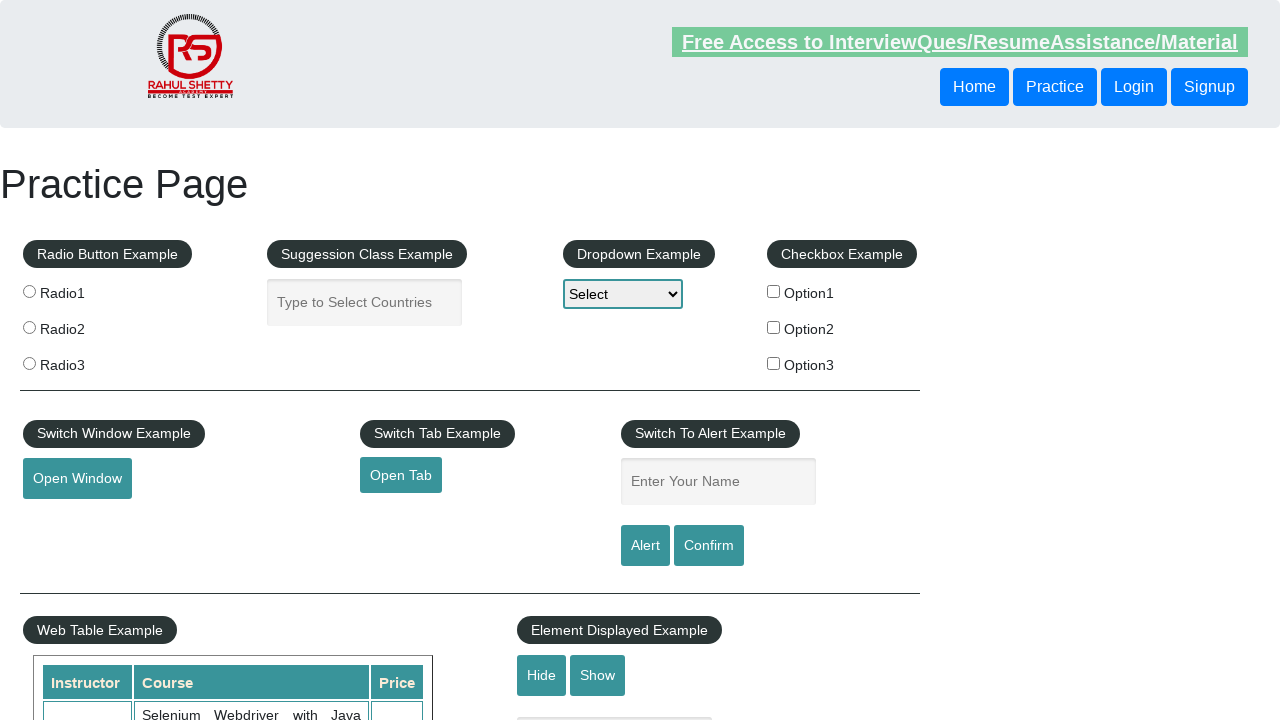